Tests JavaScript Confirm dialog by clicking the confirm button and dismissing it (Cancel case)

Starting URL: http://the-internet.herokuapp.com/javascript_alerts

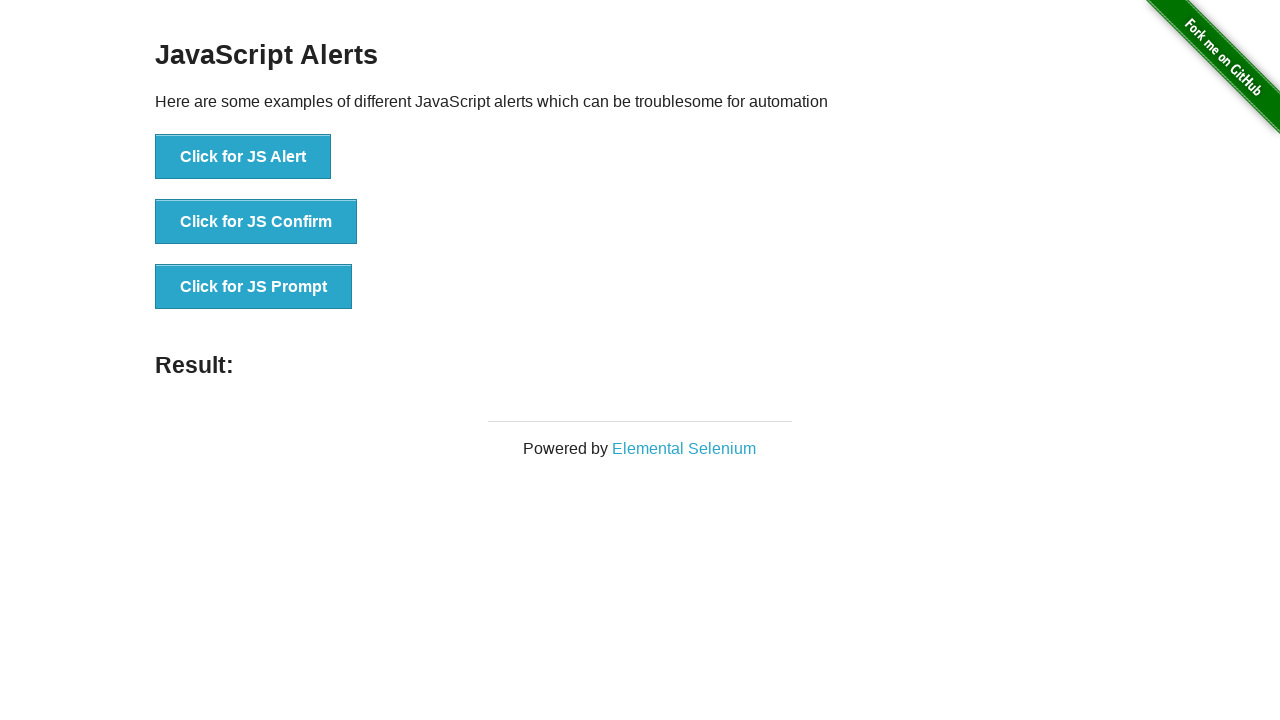

Set up dialog handler to dismiss JavaScript dialogs
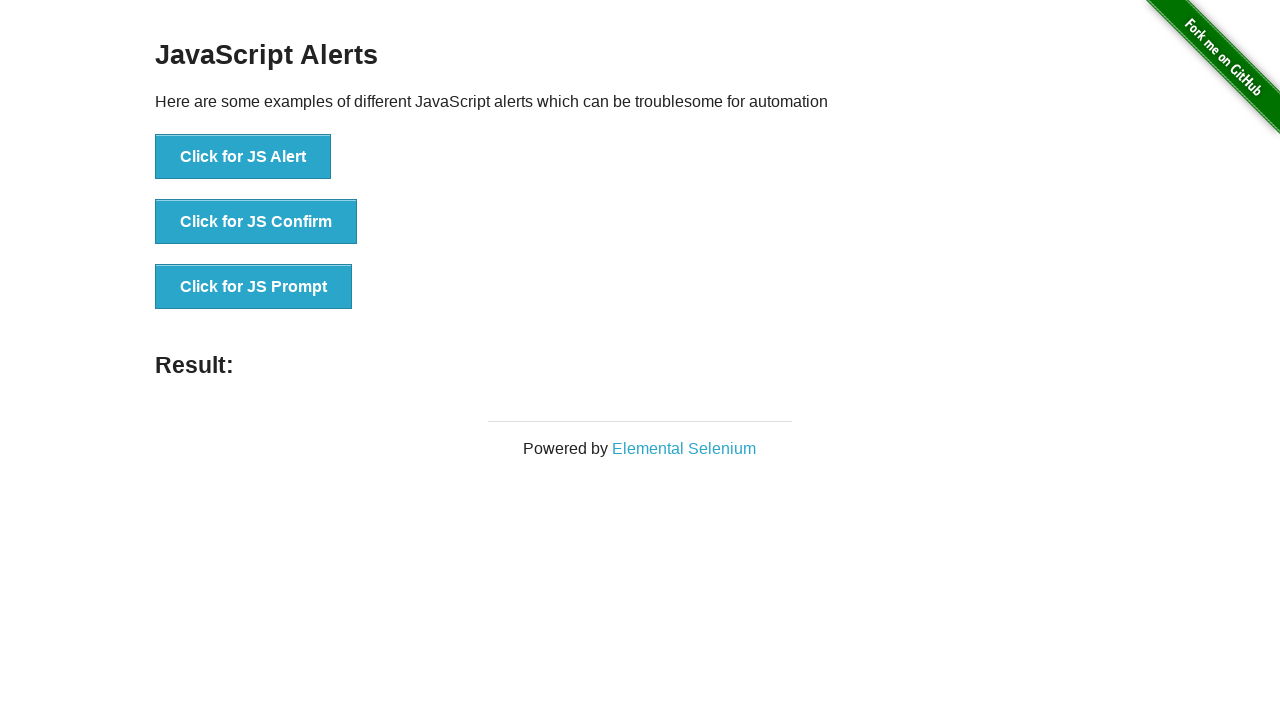

Clicked the JavaScript Confirm button at (256, 222) on xpath=//button[@onclick='jsConfirm()']
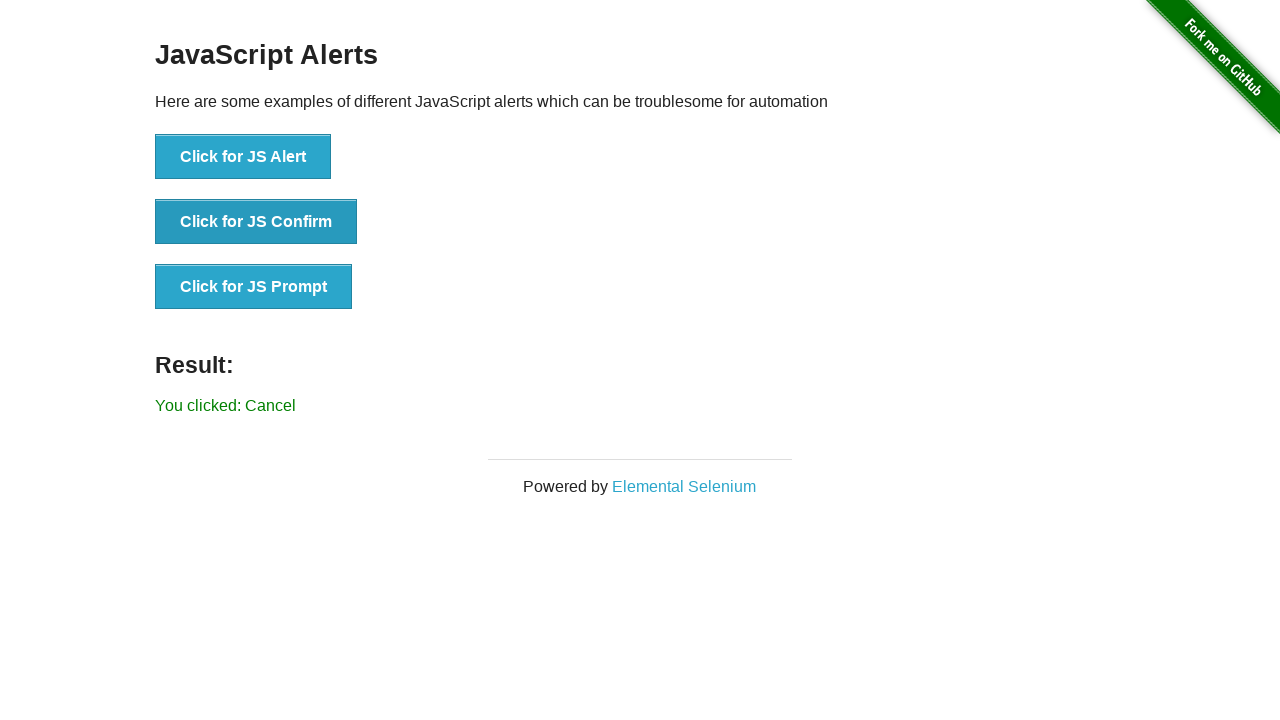

Waited for result message to appear after dismissing confirm dialog
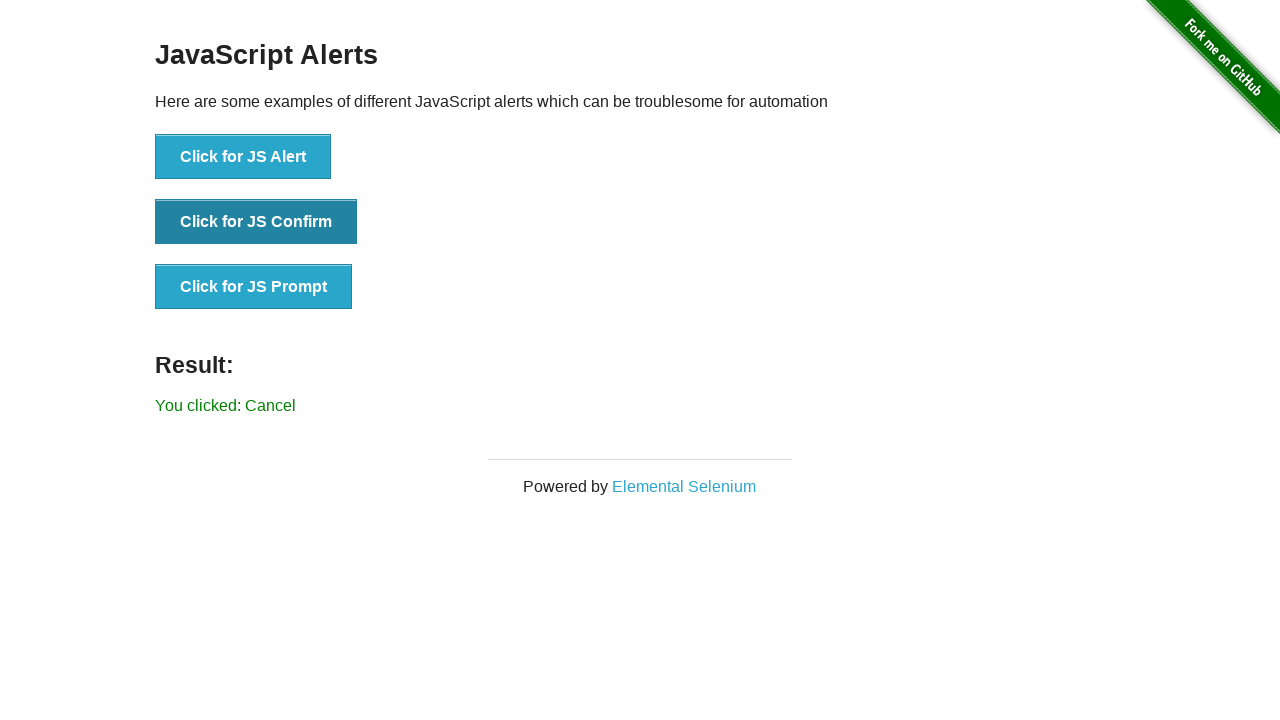

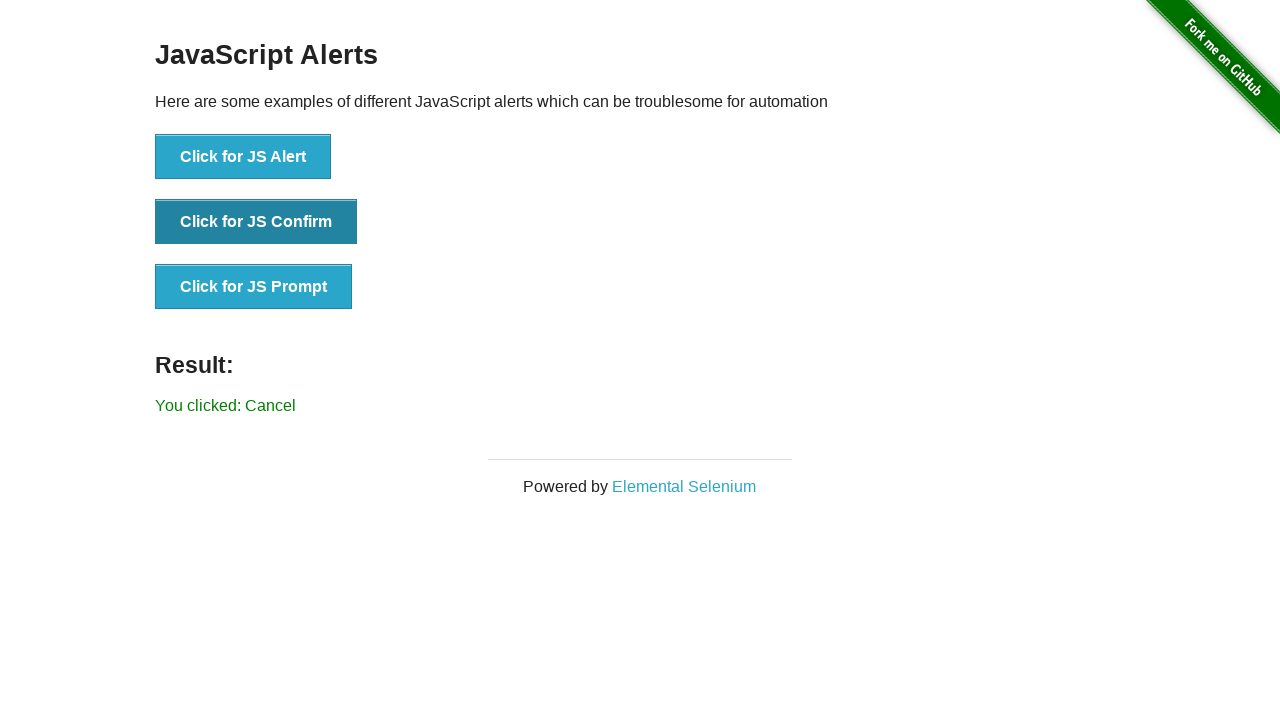